Tests opting out of A/B tests by adding an opt-out cookie before visiting the A/B test page

Starting URL: http://the-internet.herokuapp.com

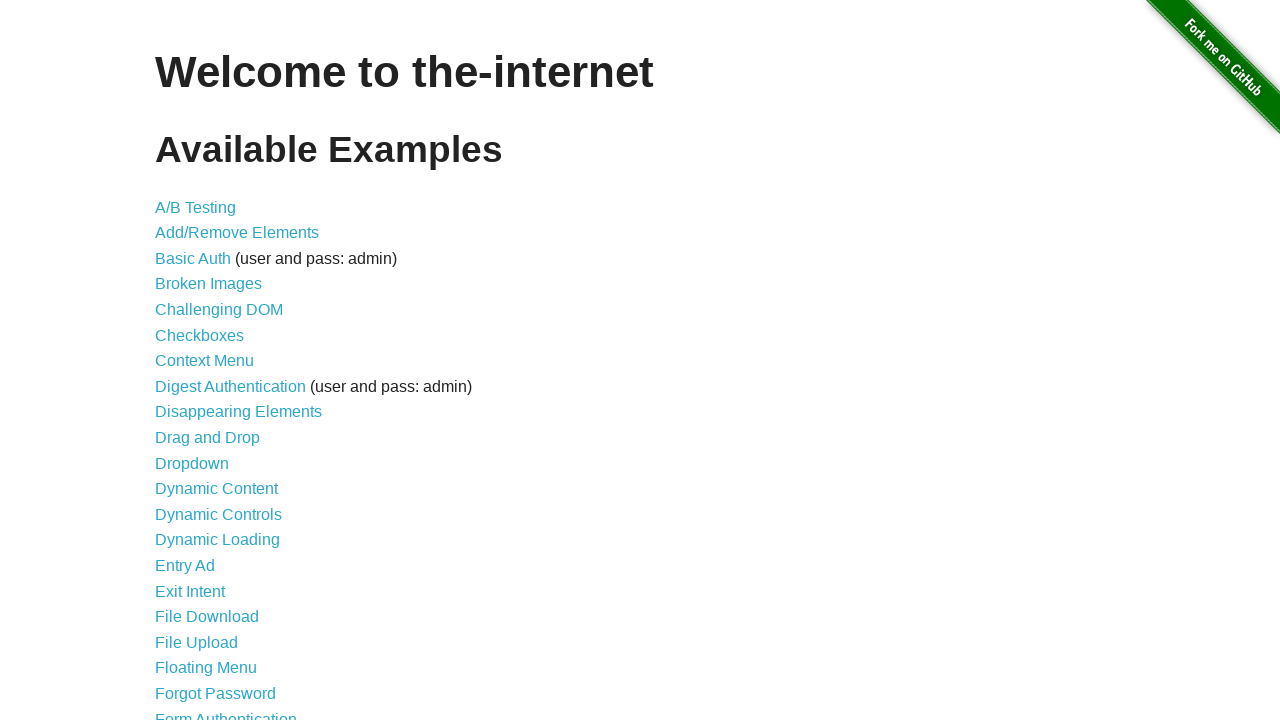

Added optimizelyOptOut cookie to opt out of A/B tests
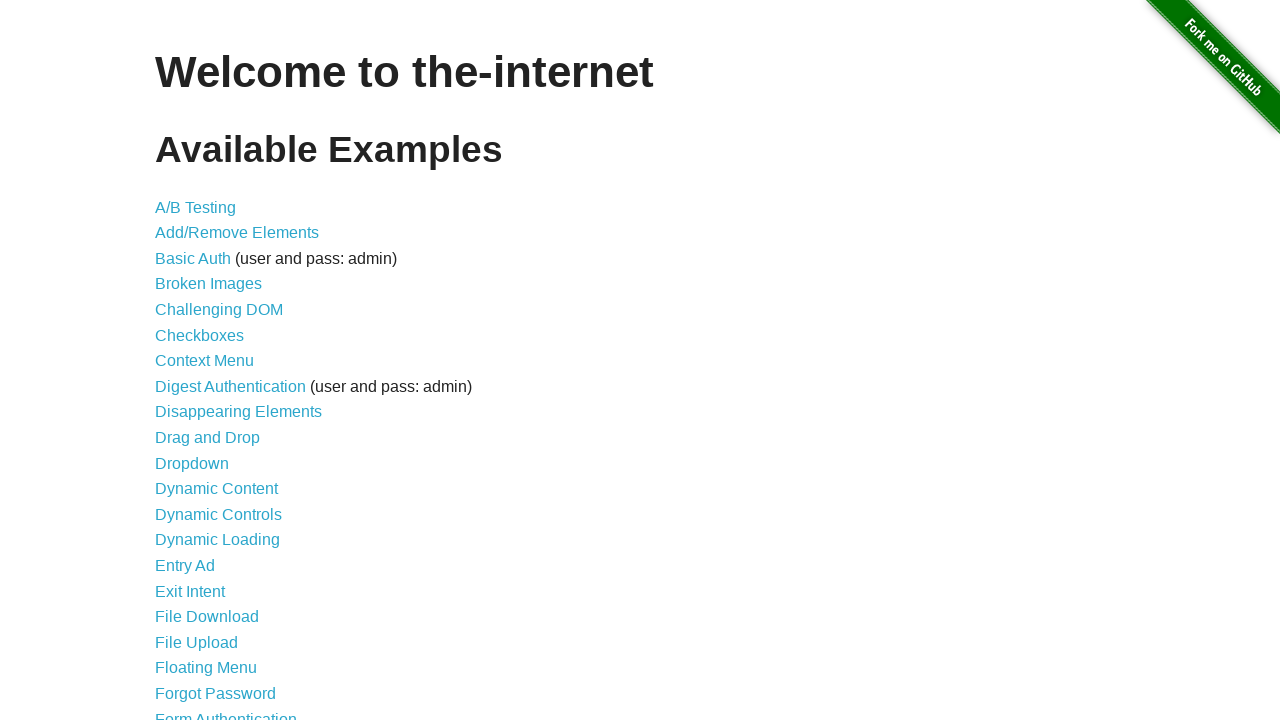

Navigated to A/B test page
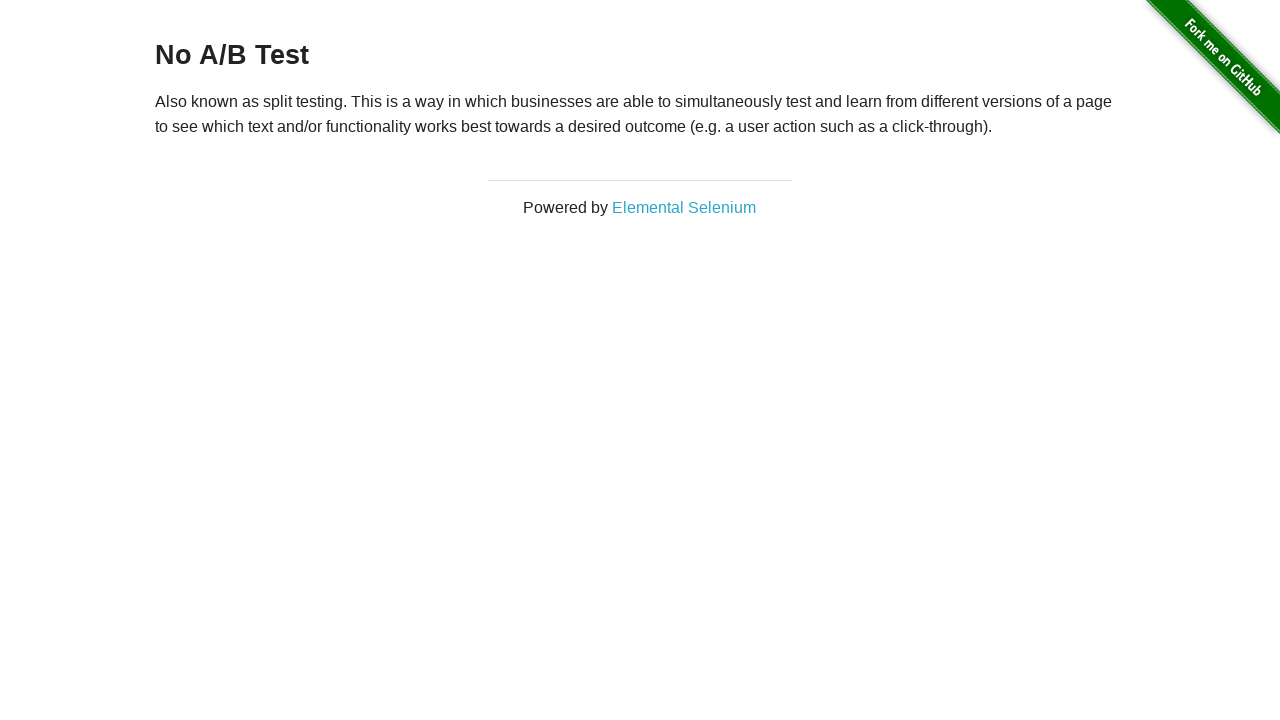

Page heading loaded, confirming opt-out cookie was applied
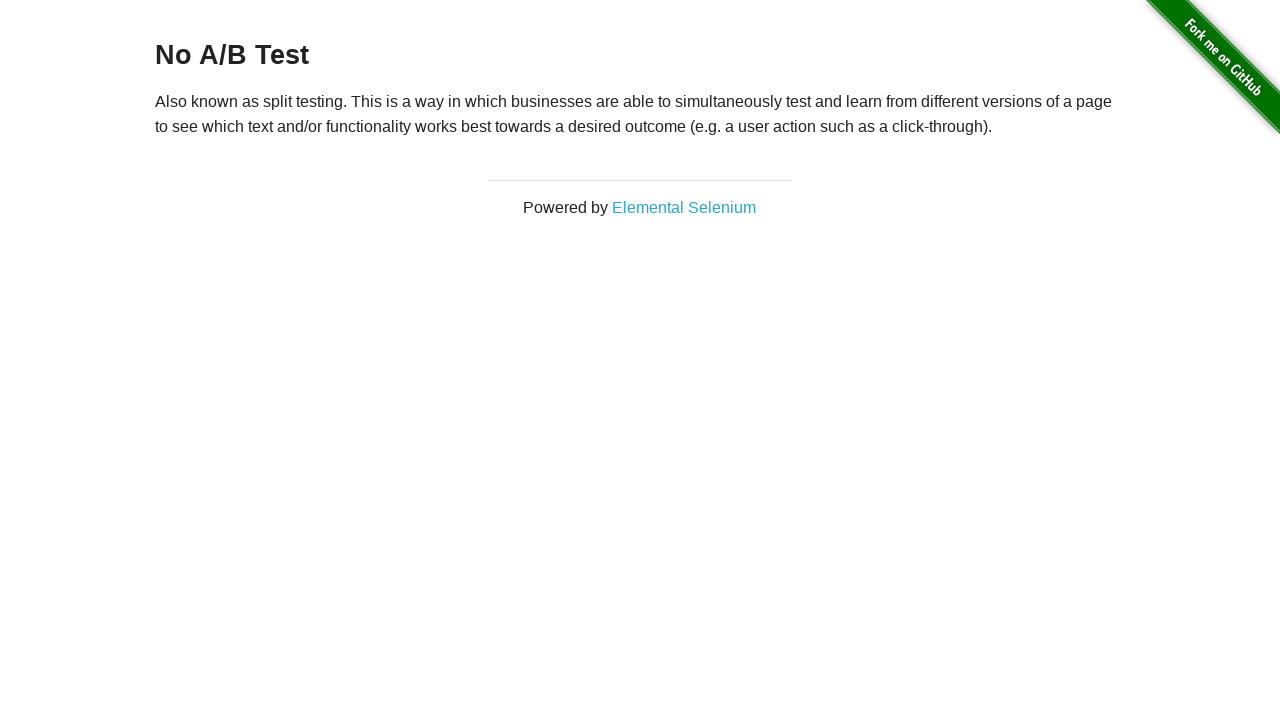

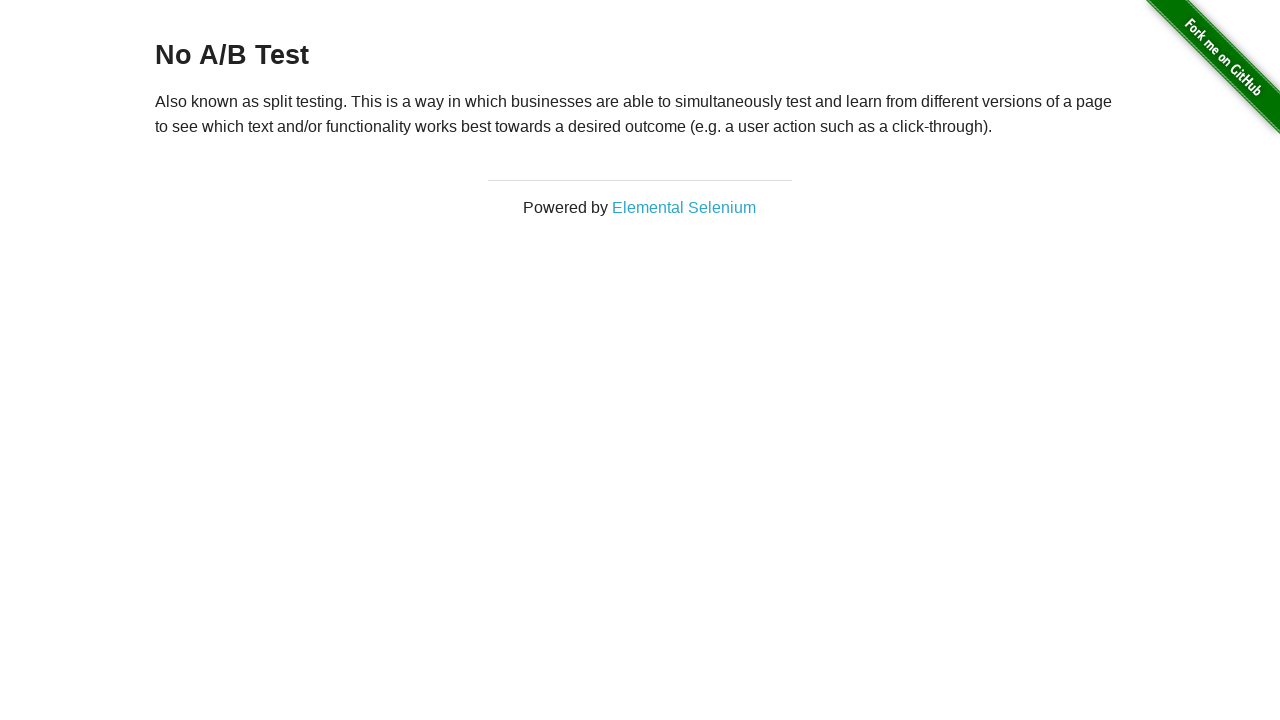